Tests selecting values from a dropdown menu without using Selenium's Select class by iterating through option elements

Starting URL: https://www.orangehrm.com/30-day-free-trial/

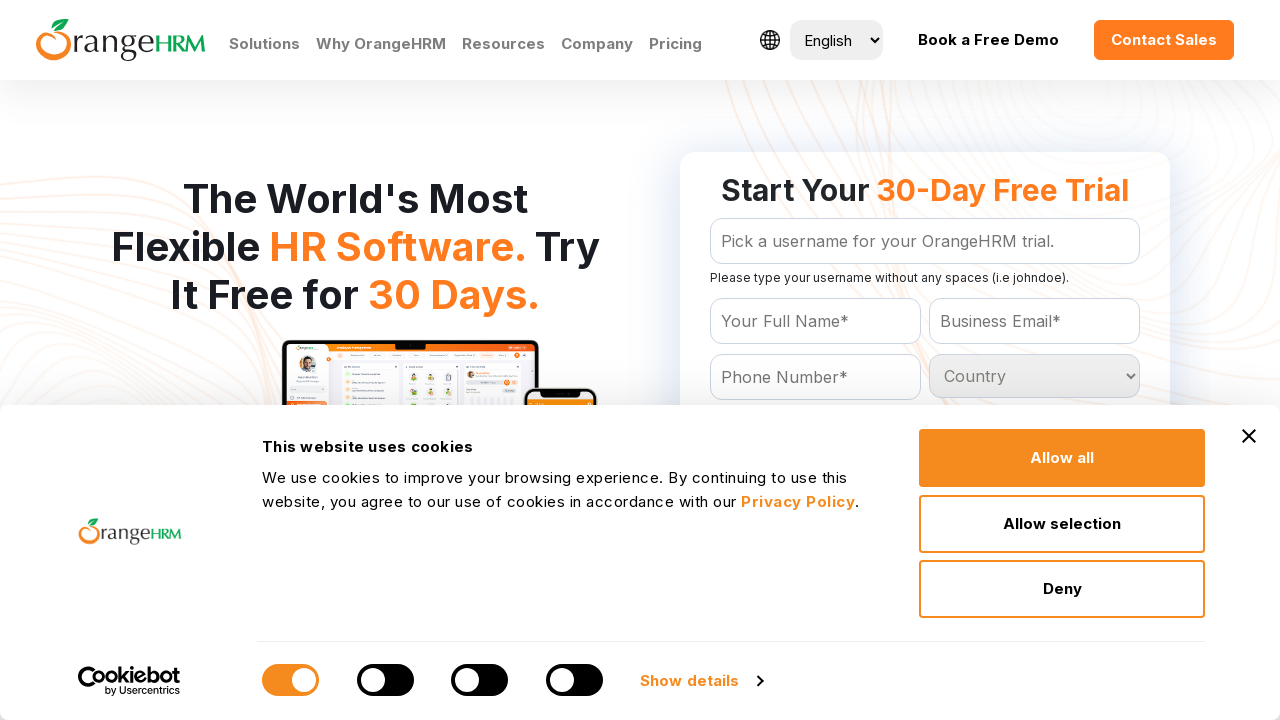

Retrieved all option elements from Country dropdown
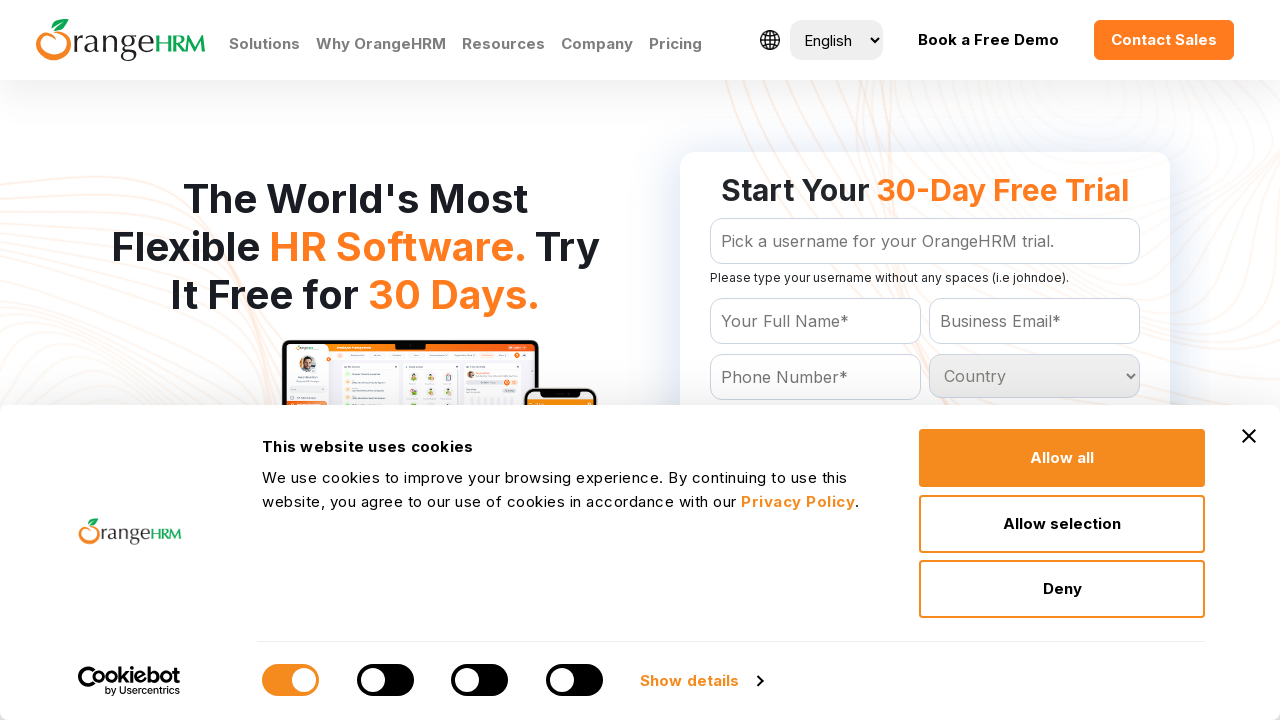

Retrieved all option elements from Country dropdown again
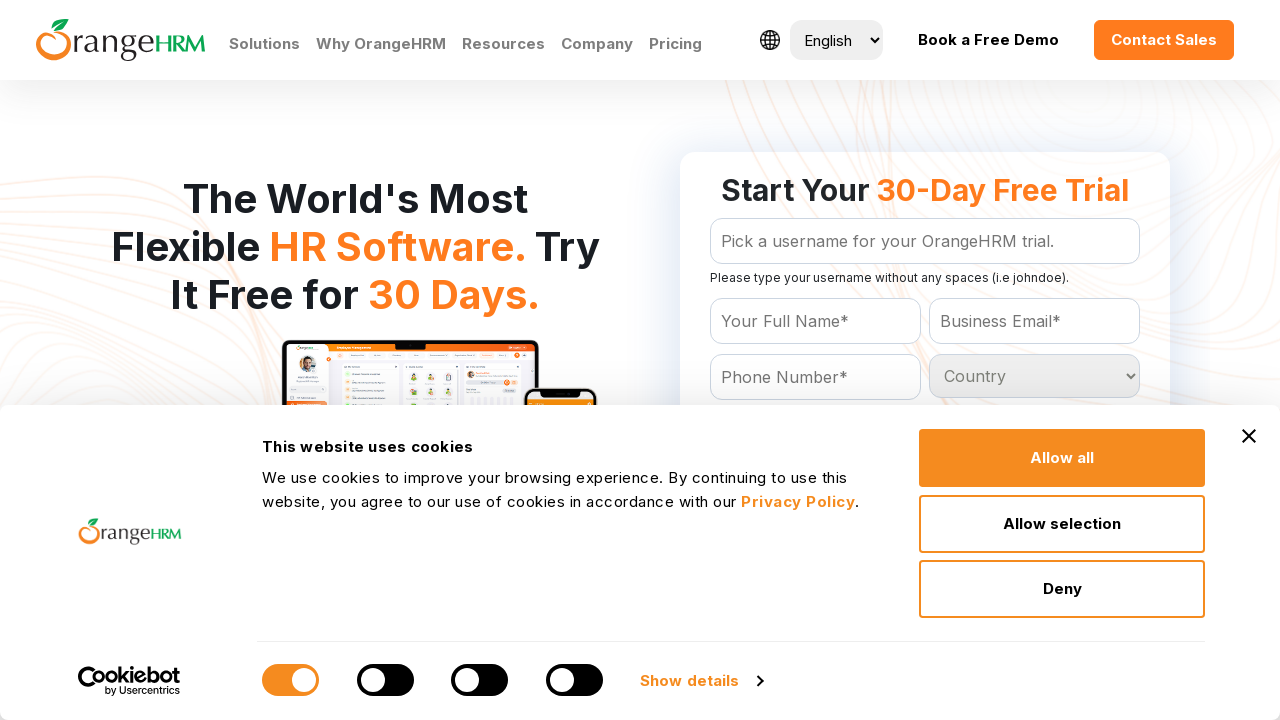

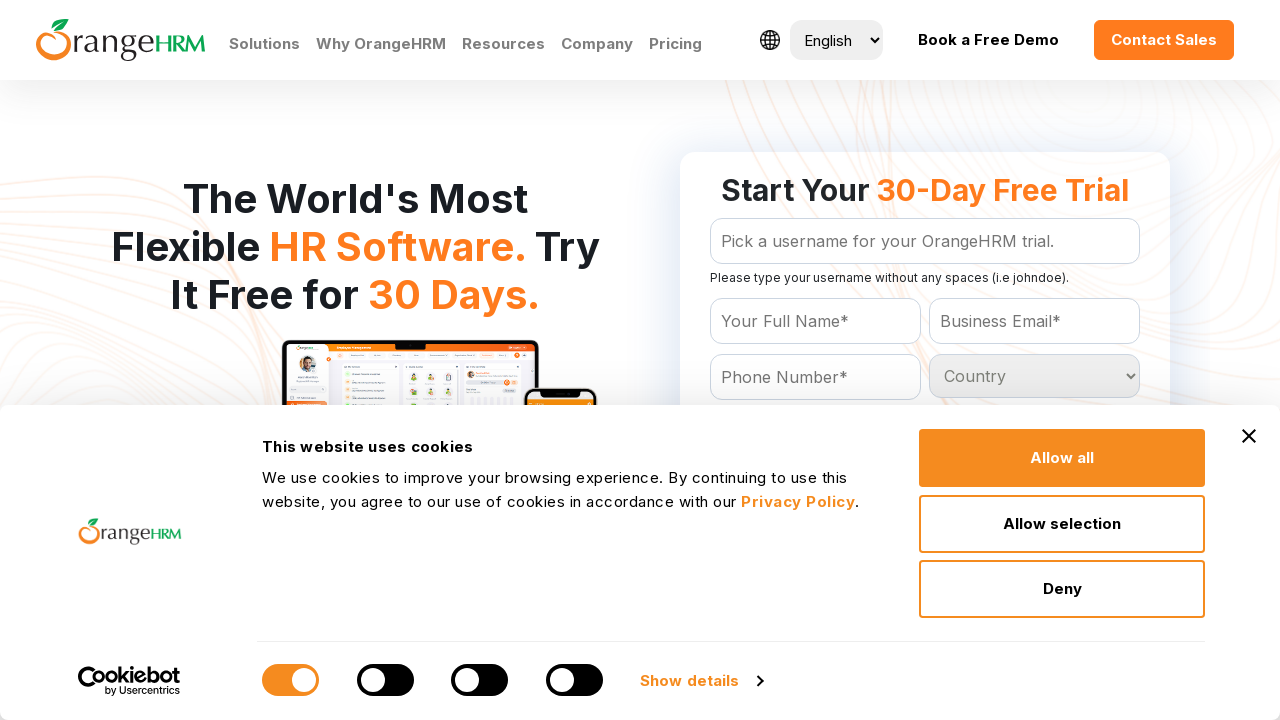